Tests the public tender listing page by selecting items per page from a dropdown, waiting for tender cards to load, and navigating through pagination using the next button.

Starting URL: https://marches-publics.bj/appels-doffres?status=1

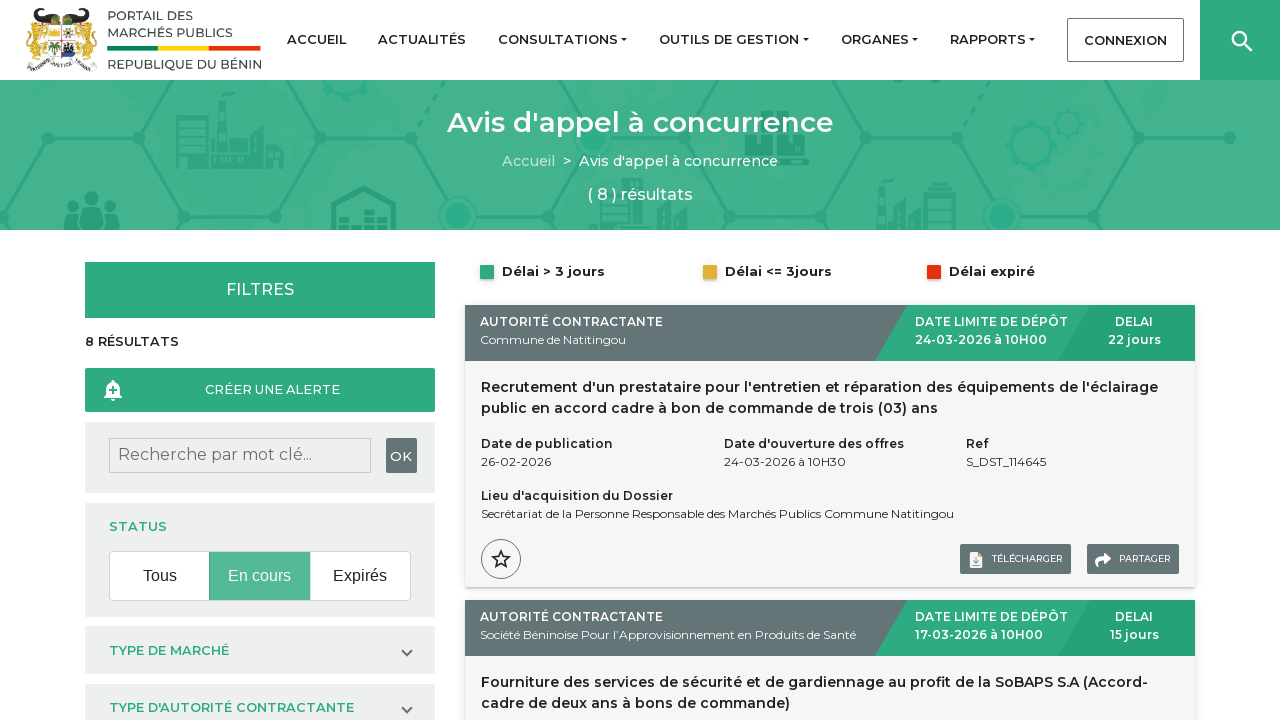

Items-per-page dropdown selector became available
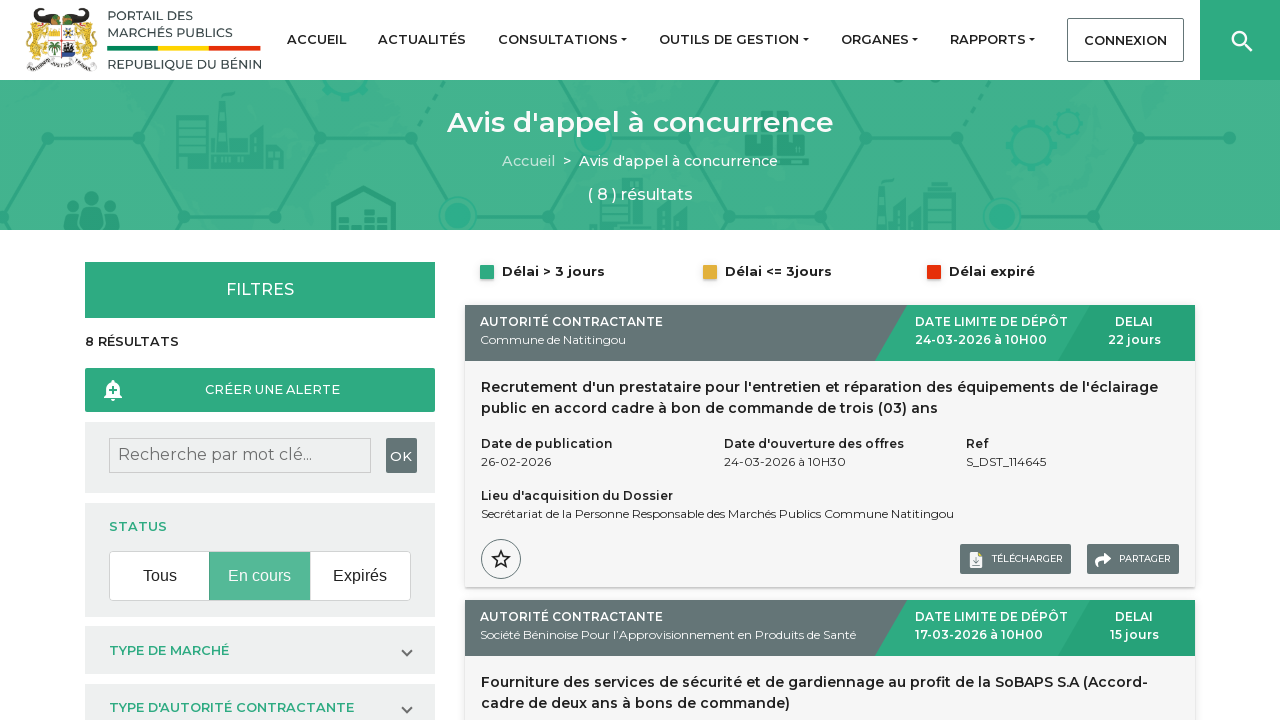

Clicked items-per-page dropdown trigger at (954, 360) on #mat-select-0 .mat-select-trigger
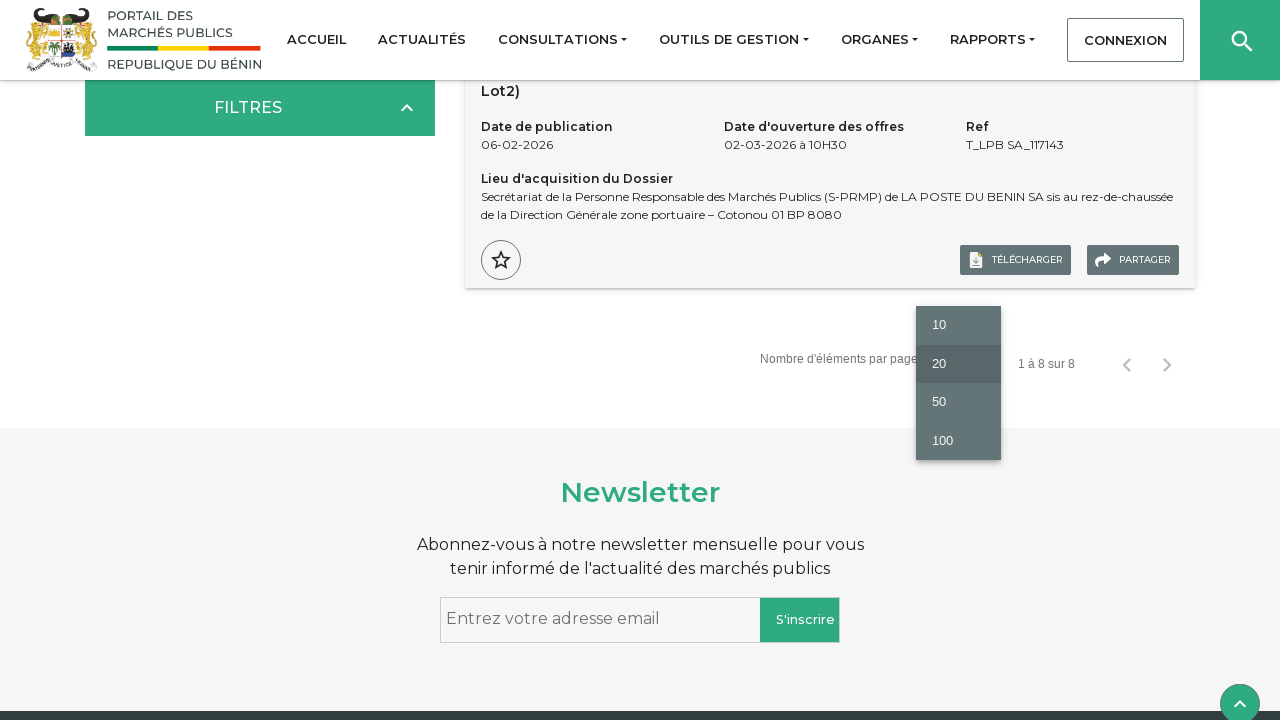

Items-per-page option '10' became available
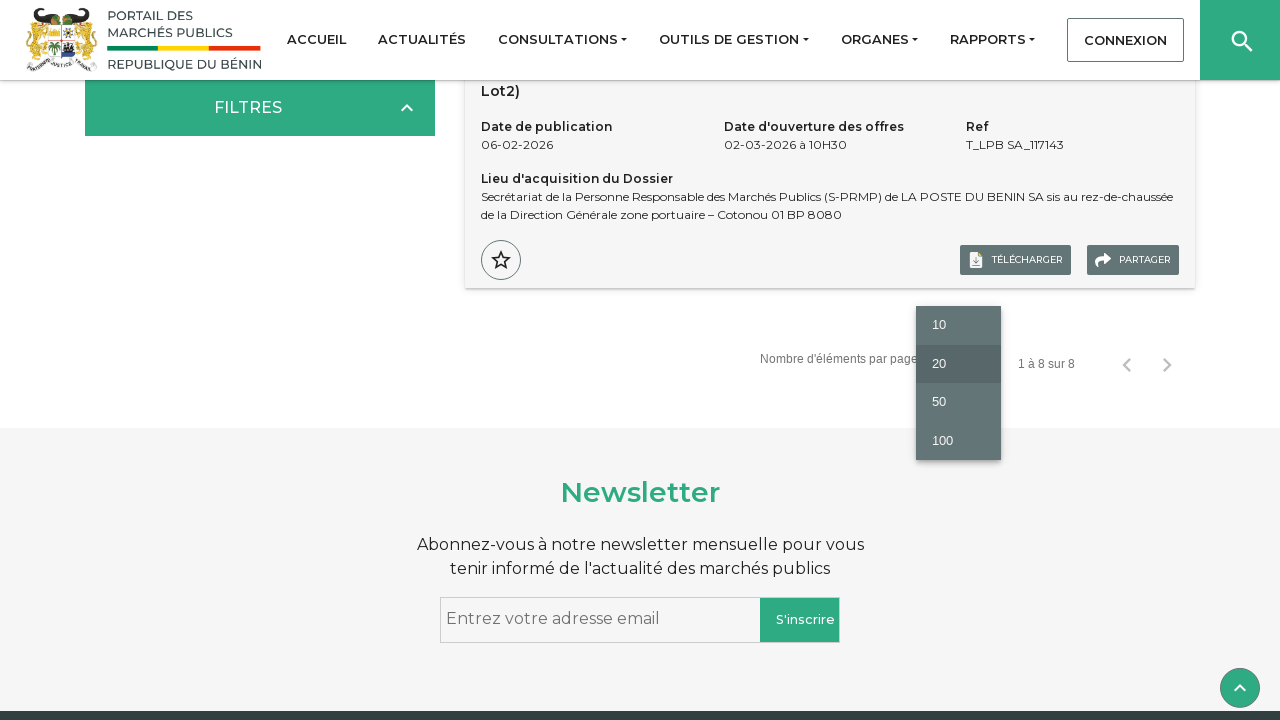

Selected '10' items per page option at (958, 326) on xpath=//mat-option//span[normalize-space()='10']
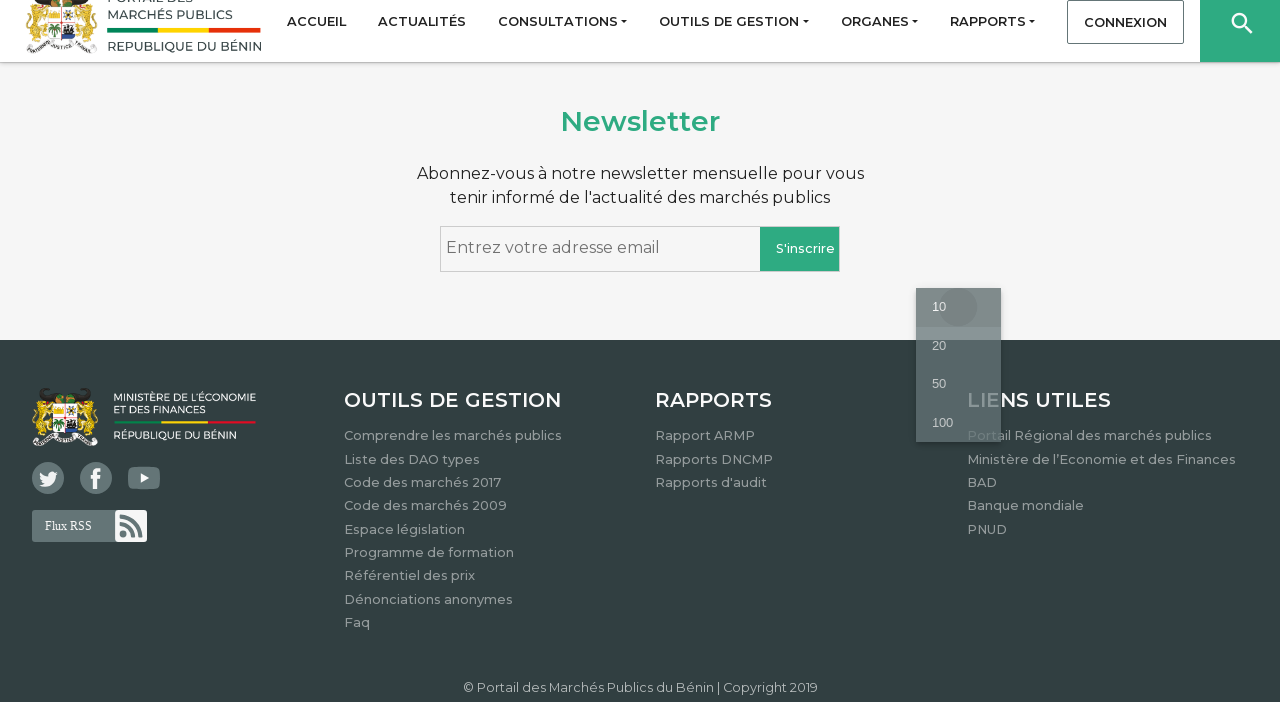

Tender cards loaded after selecting items per page
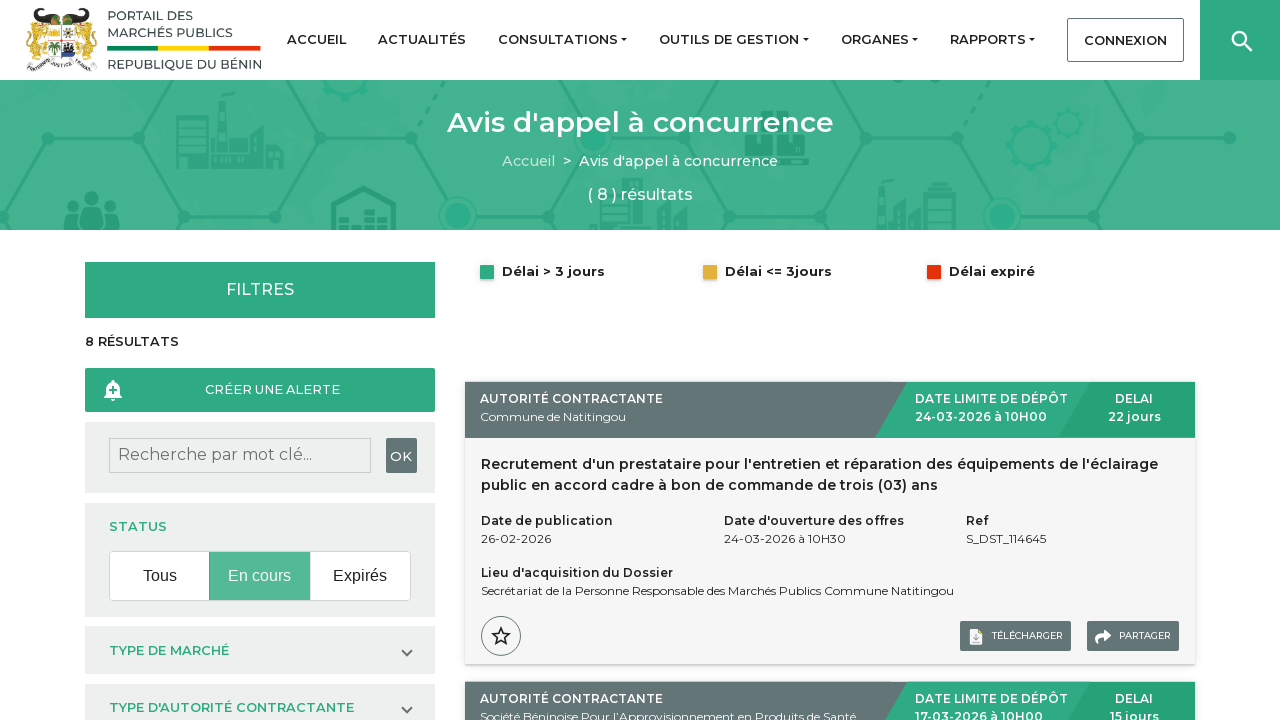

First tender card is now visible
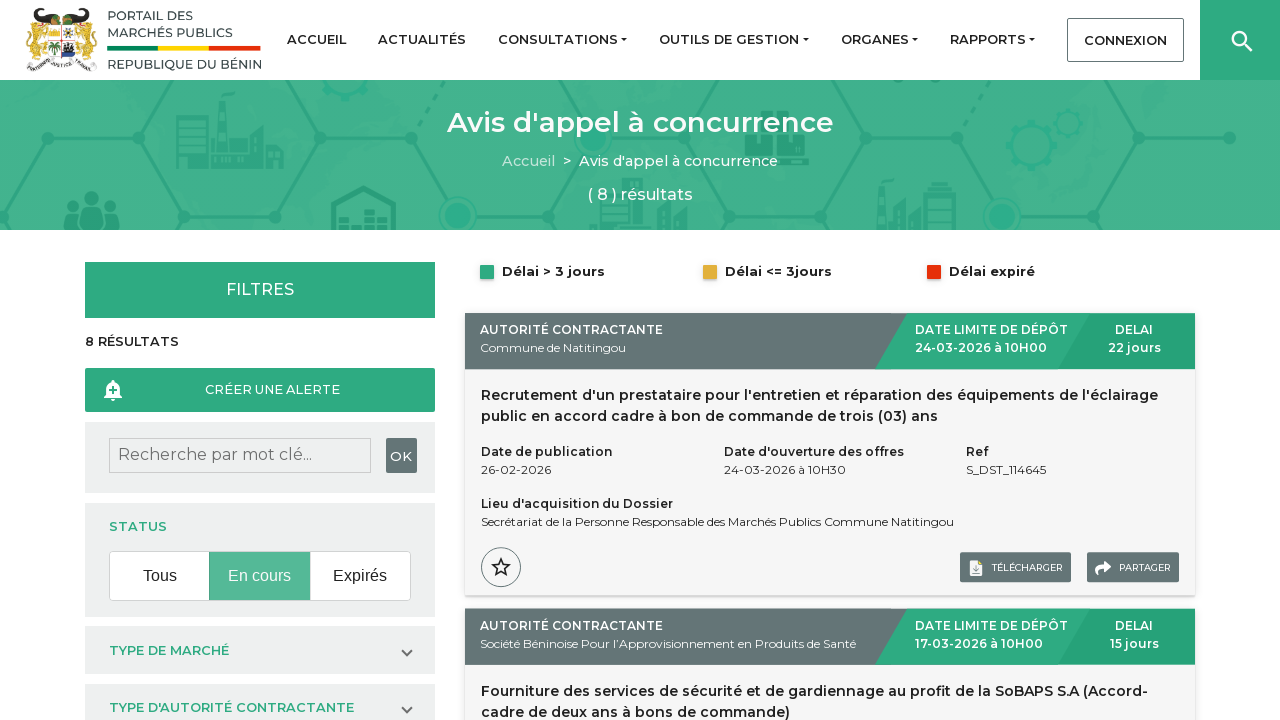

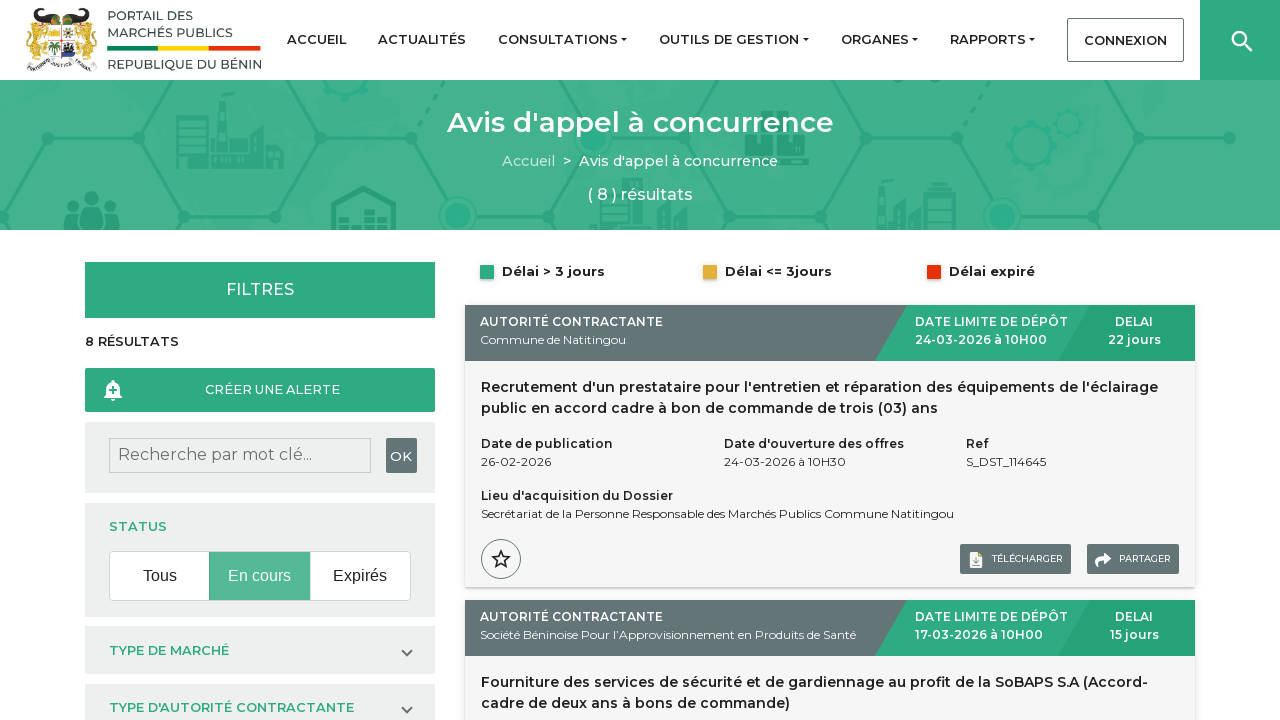